Tests registration form by filling only the required fields (first name, last name, email) and verifying successful submission

Starting URL: https://suninjuly.github.io/registration1.html

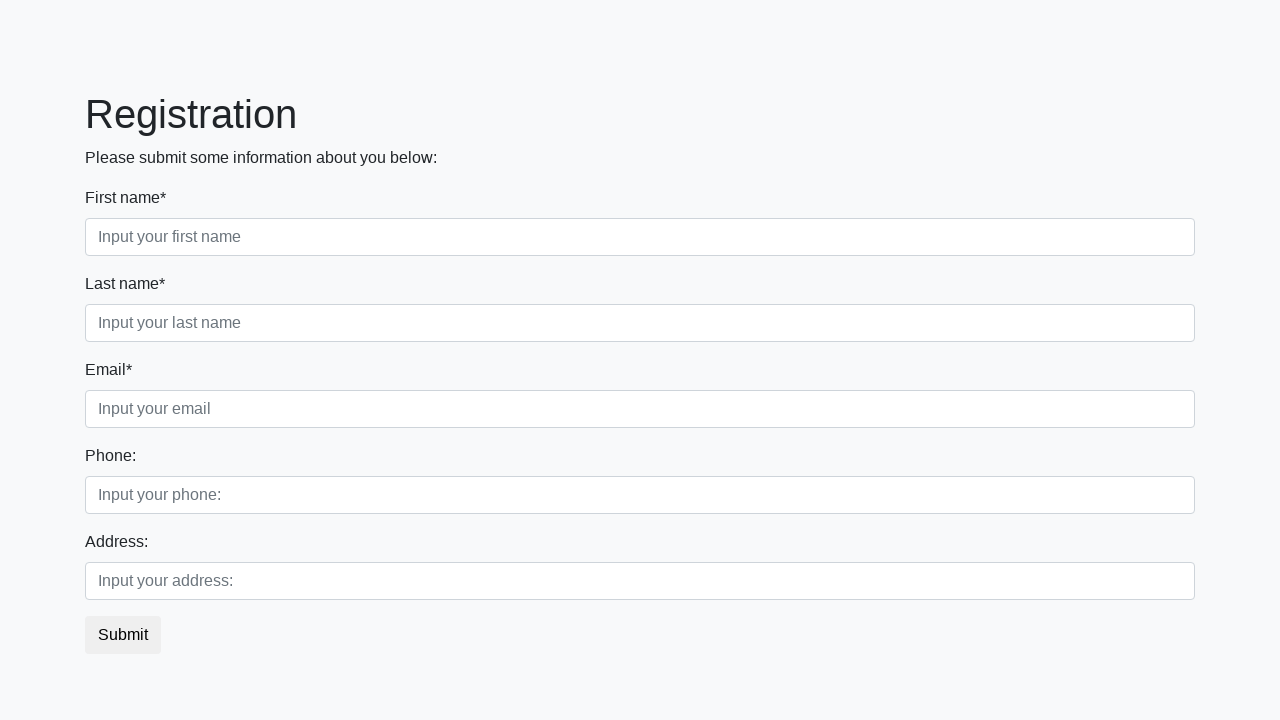

Filled first name field with 'John' on [placeholder='Input your first name']
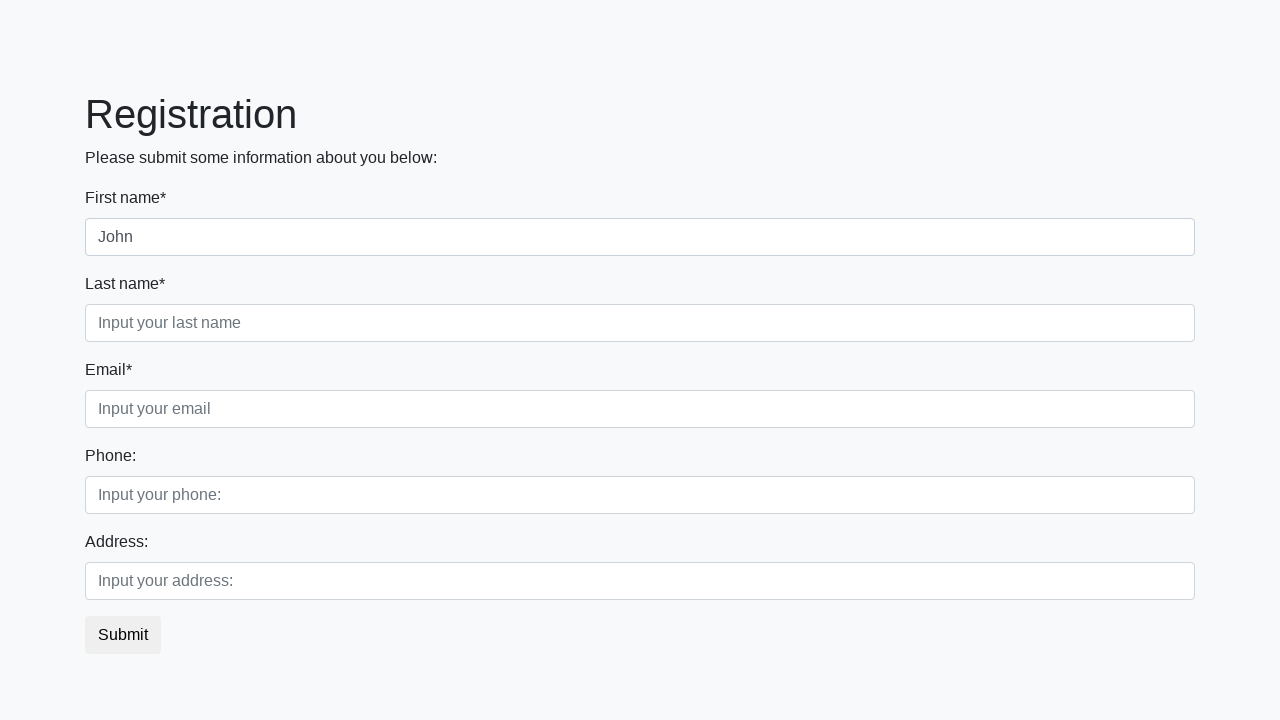

Filled last name field with 'McCarthy' on [placeholder='Input your last name']
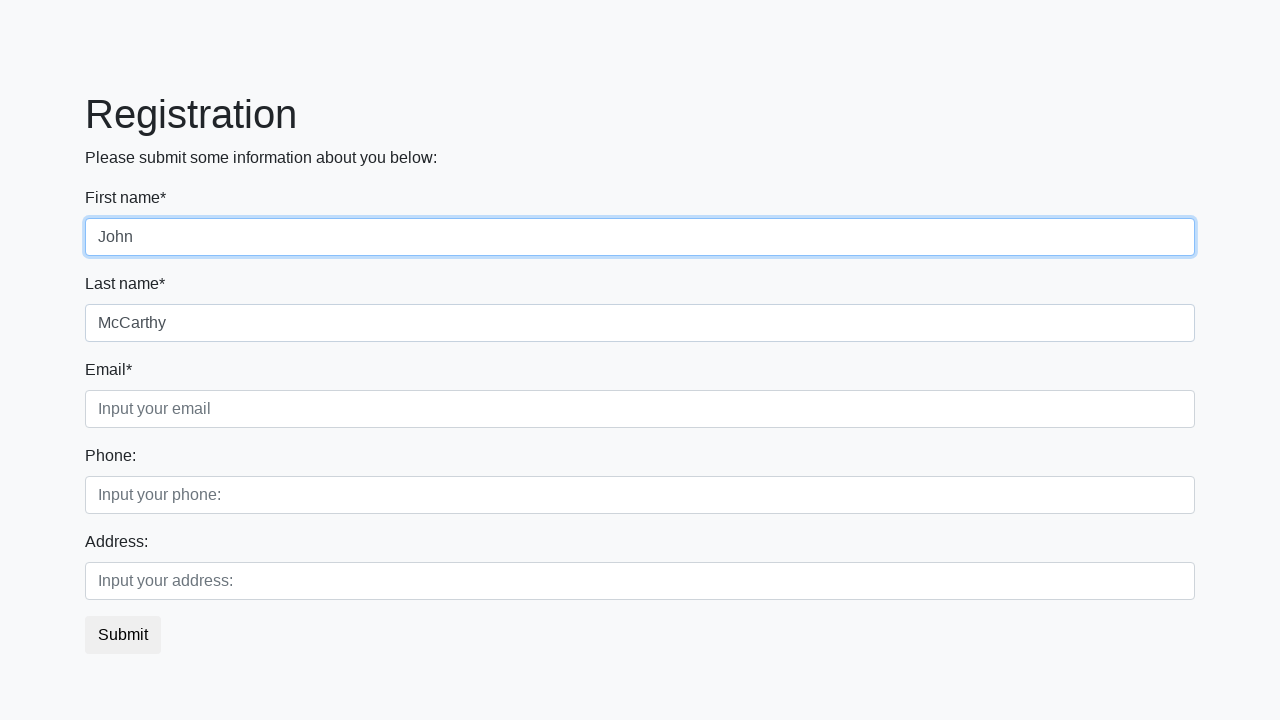

Filled email field with 'McCarthy@gmail.com' on [placeholder='Input your email']
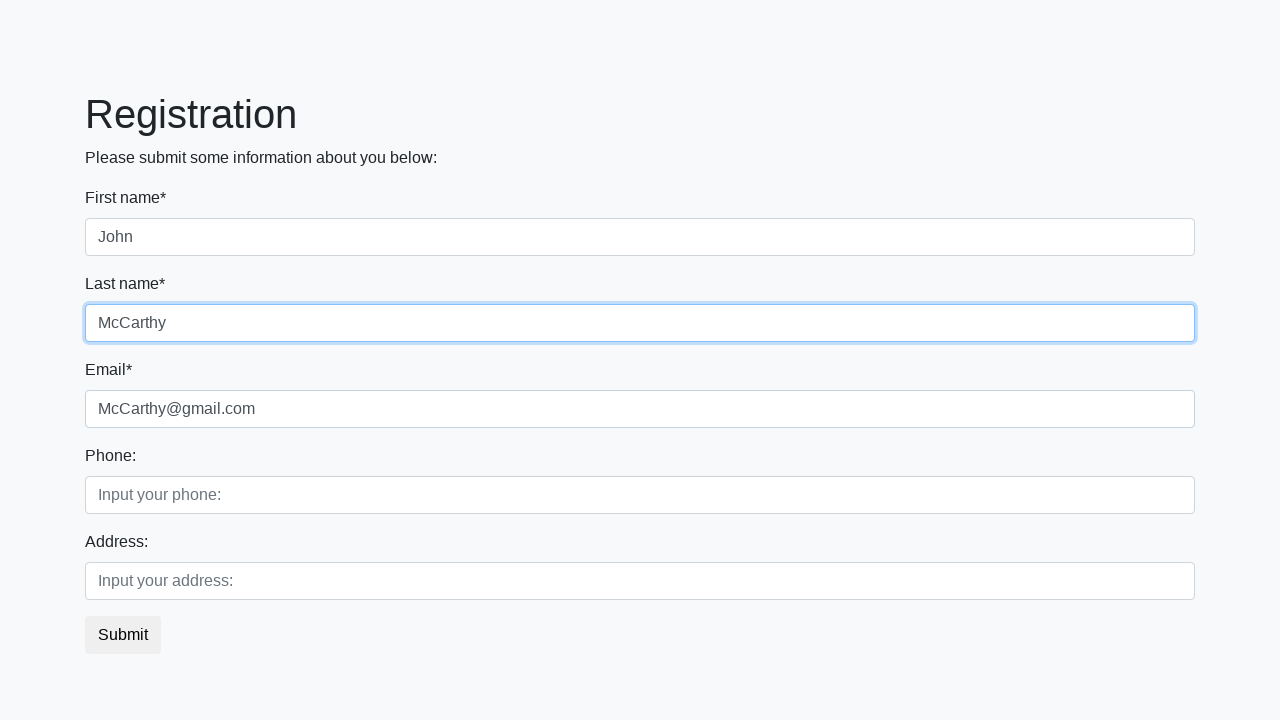

Clicked submit button to register at (123, 635) on [class='btn btn-default']
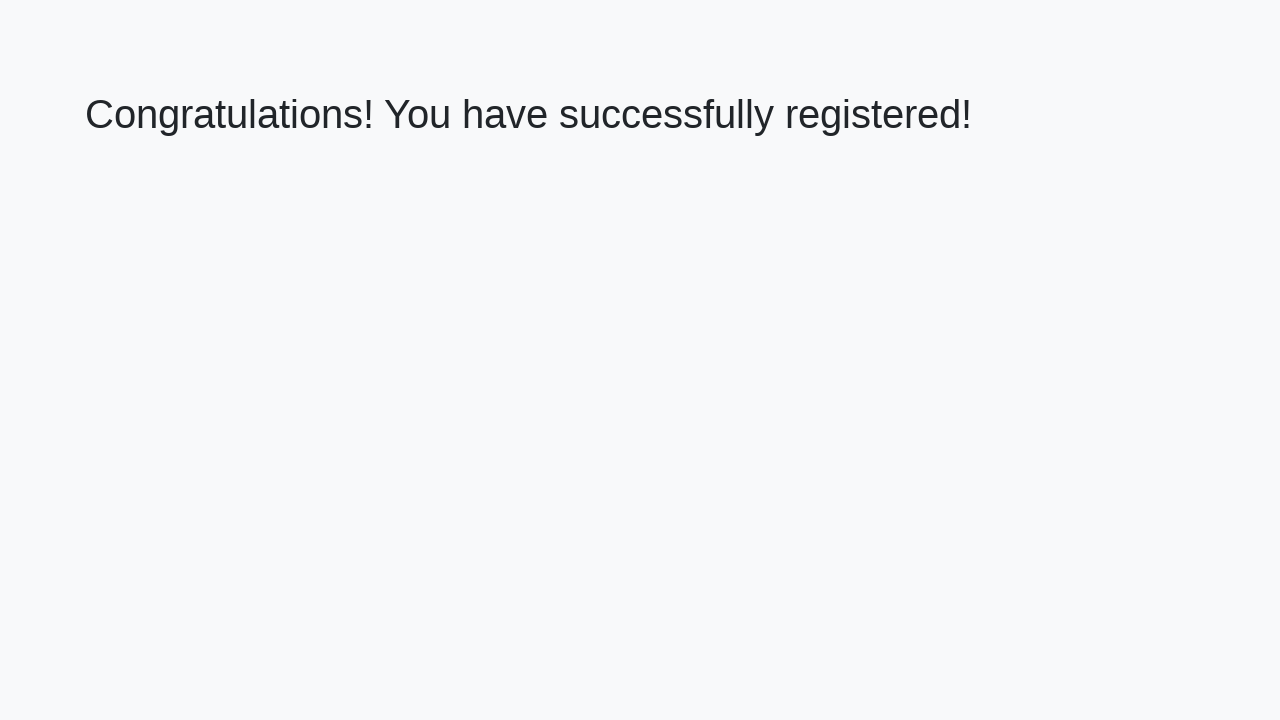

Success message header loaded
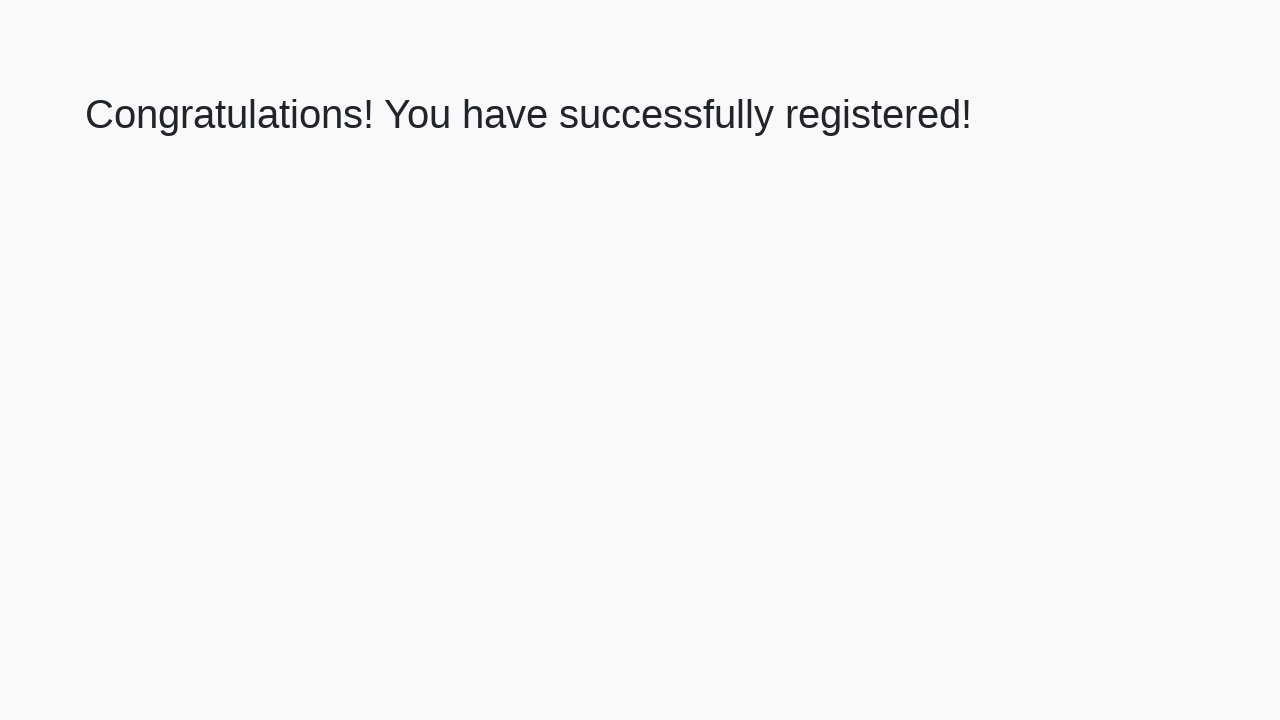

Verified 'Congratulations' message in header
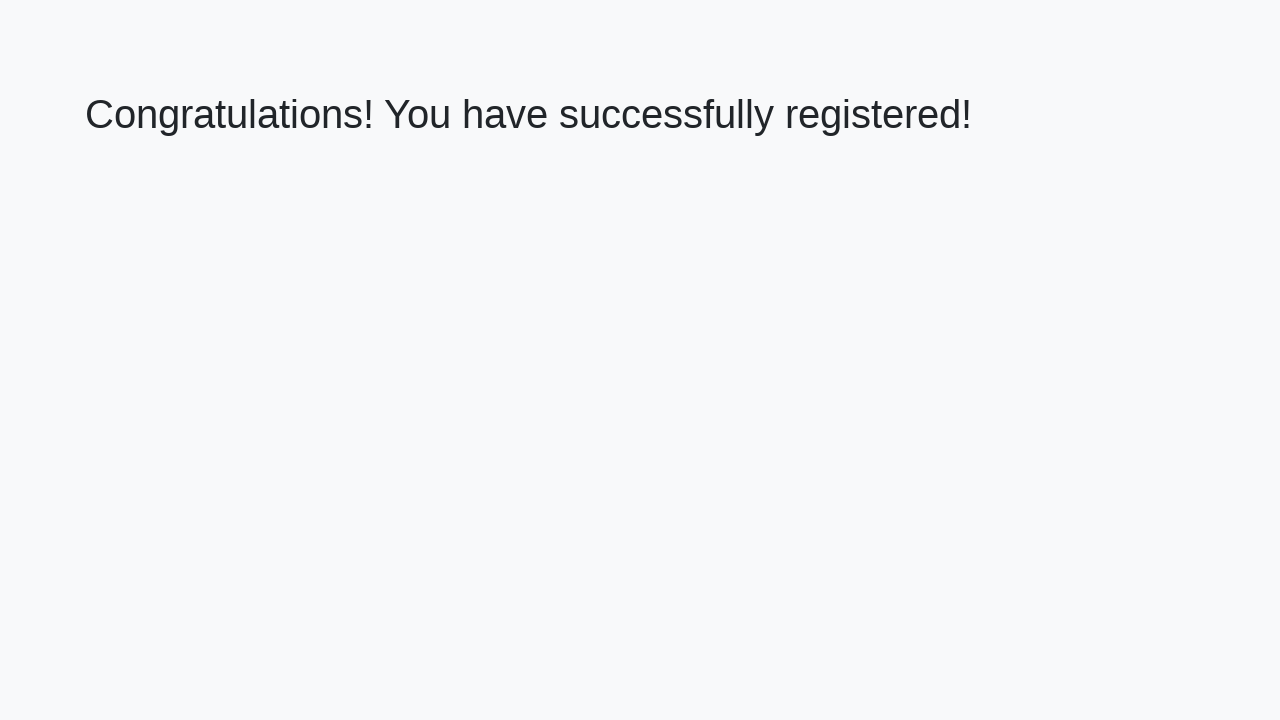

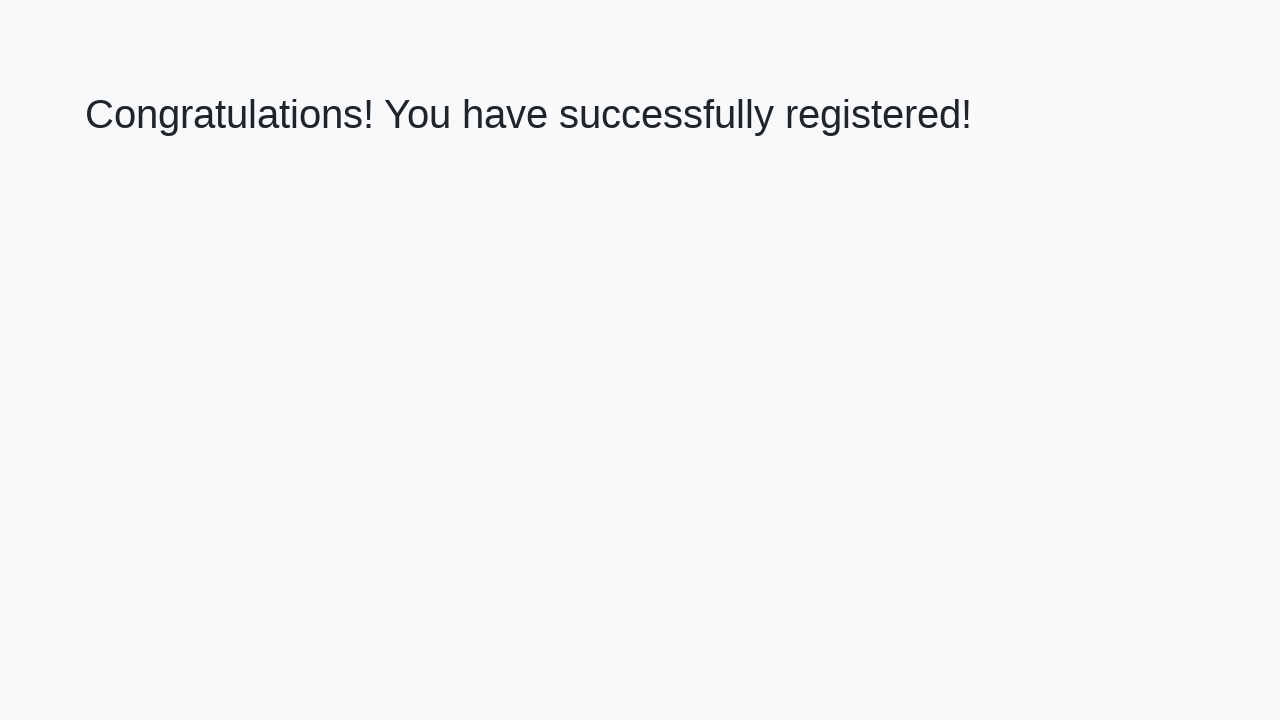